Navigates to the demoblaze.com store website and verifies the page title contains "STORE" to confirm landing on the correct website

Starting URL: https://www.demoblaze.com/

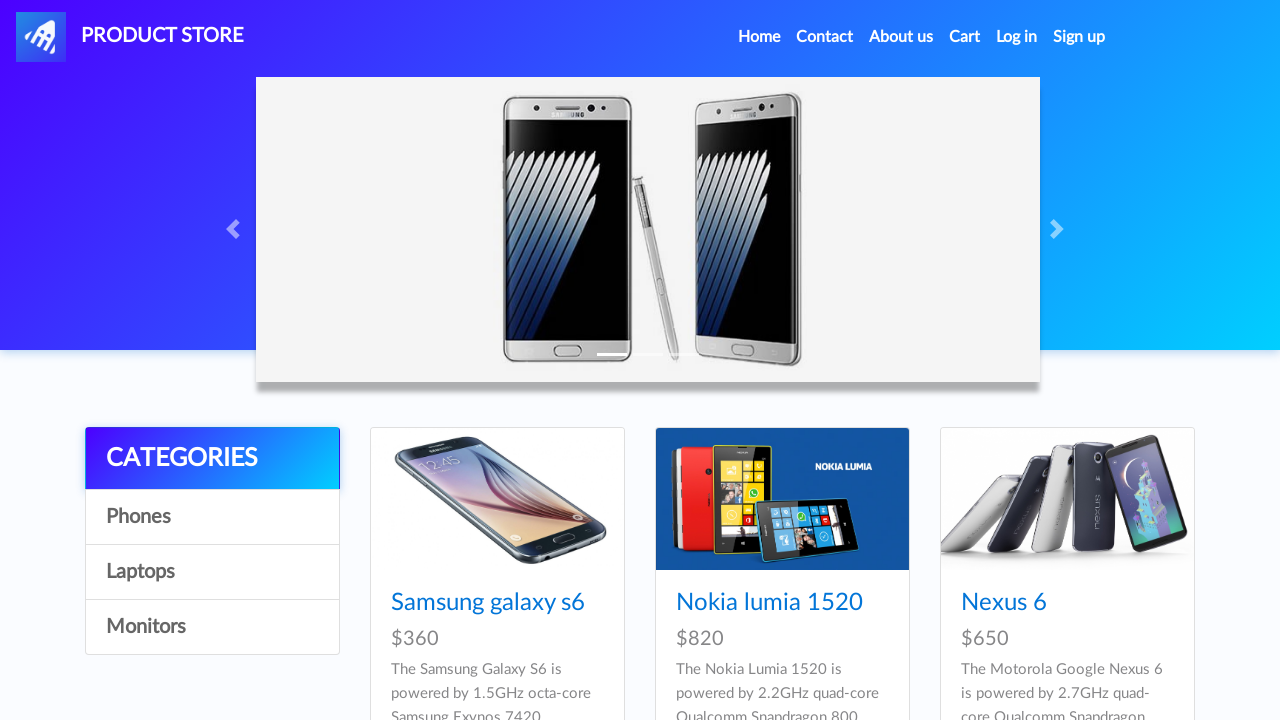

Waited for page to load with domcontentloaded state
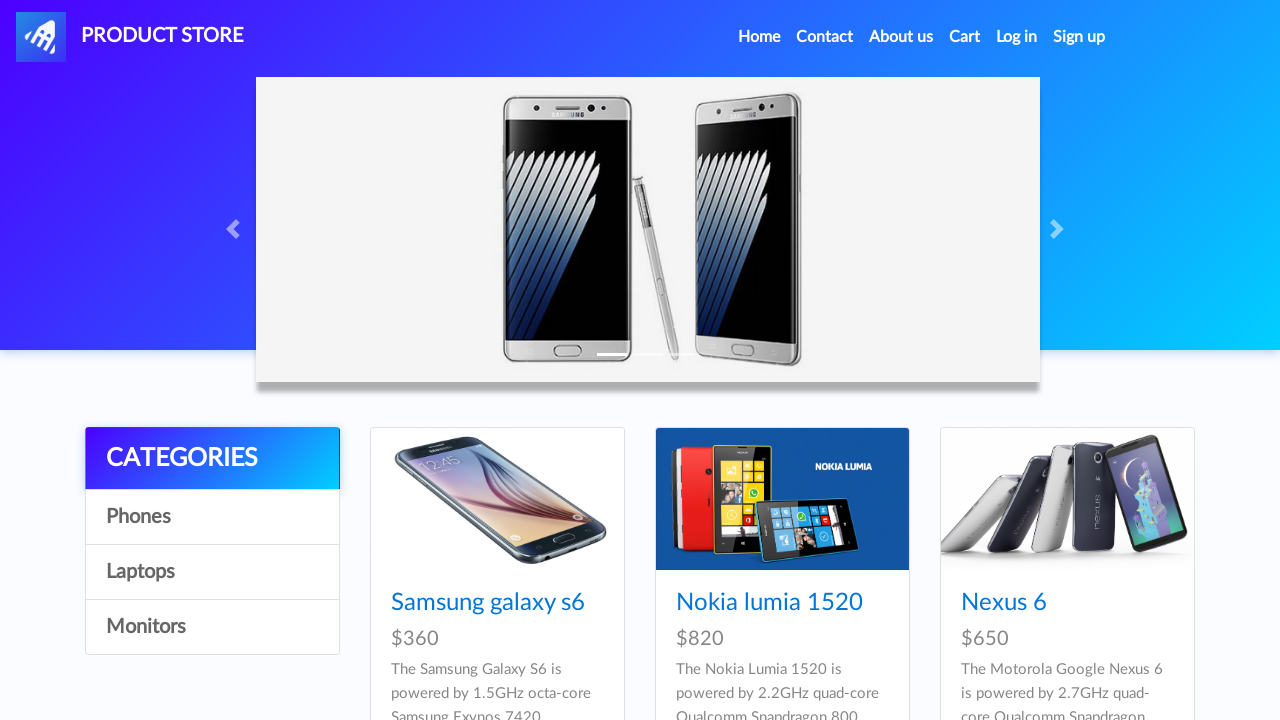

Retrieved page title: STORE
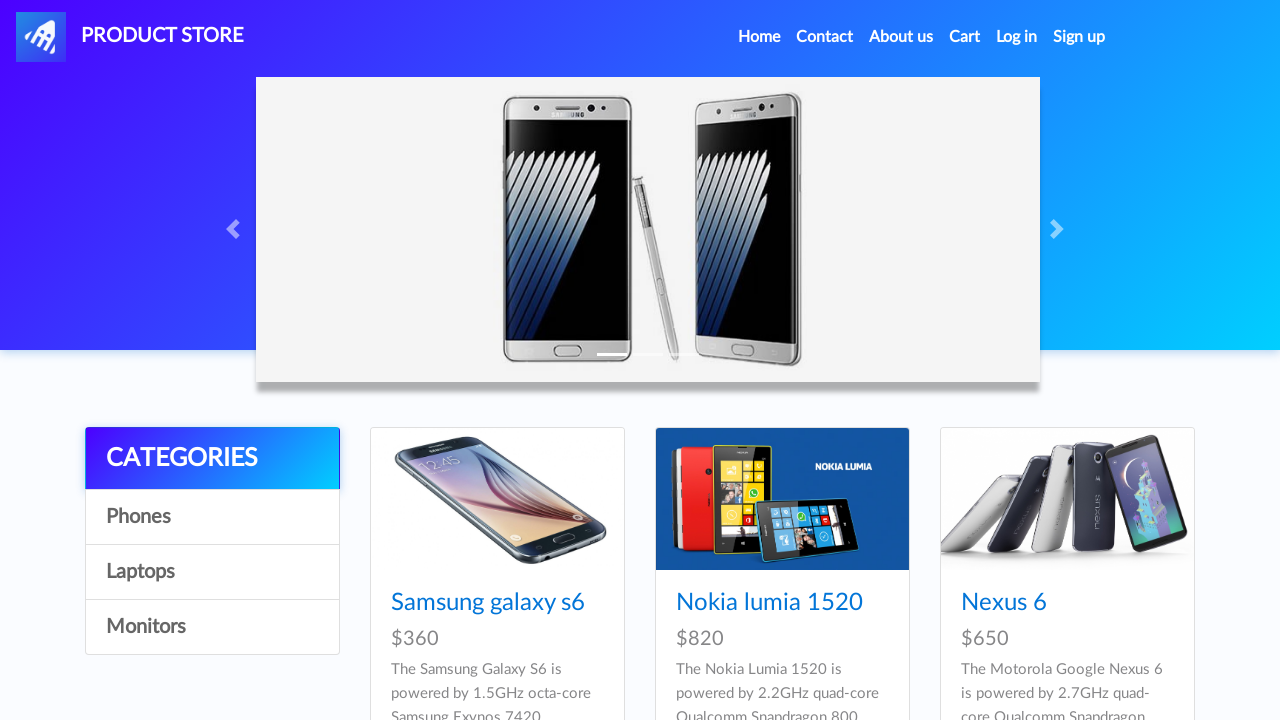

Verified that page title contains 'STORE'
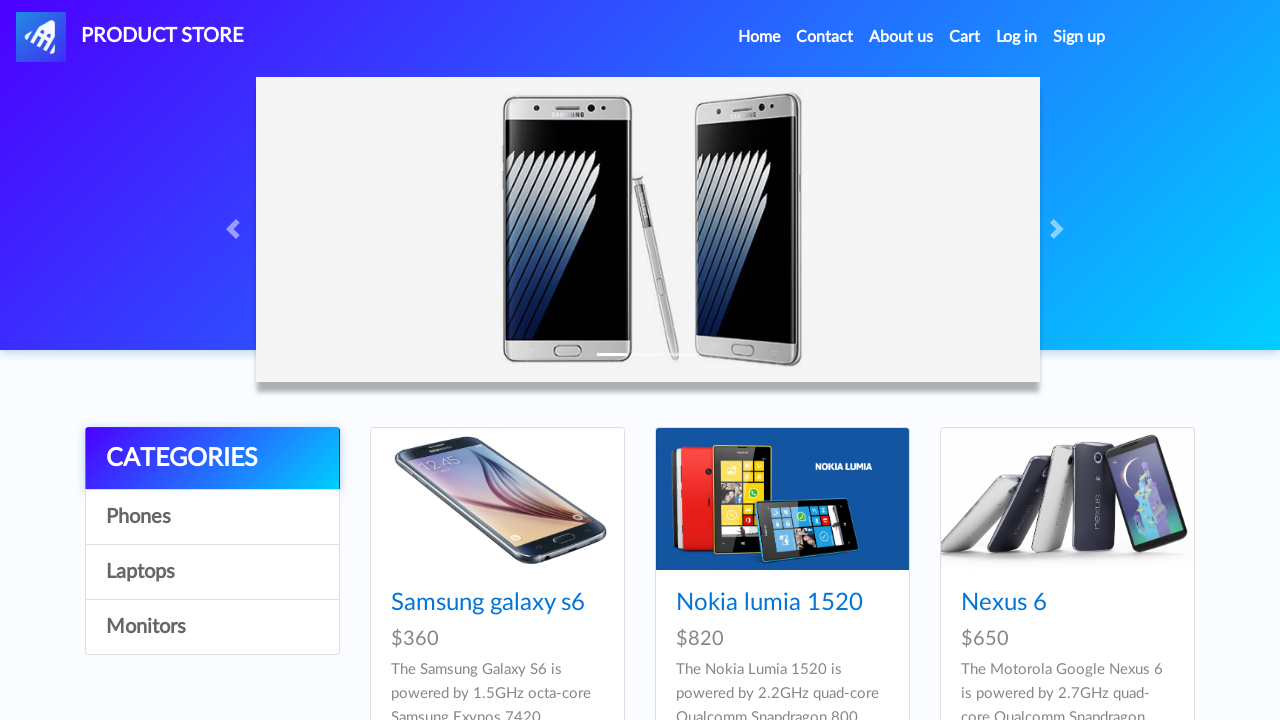

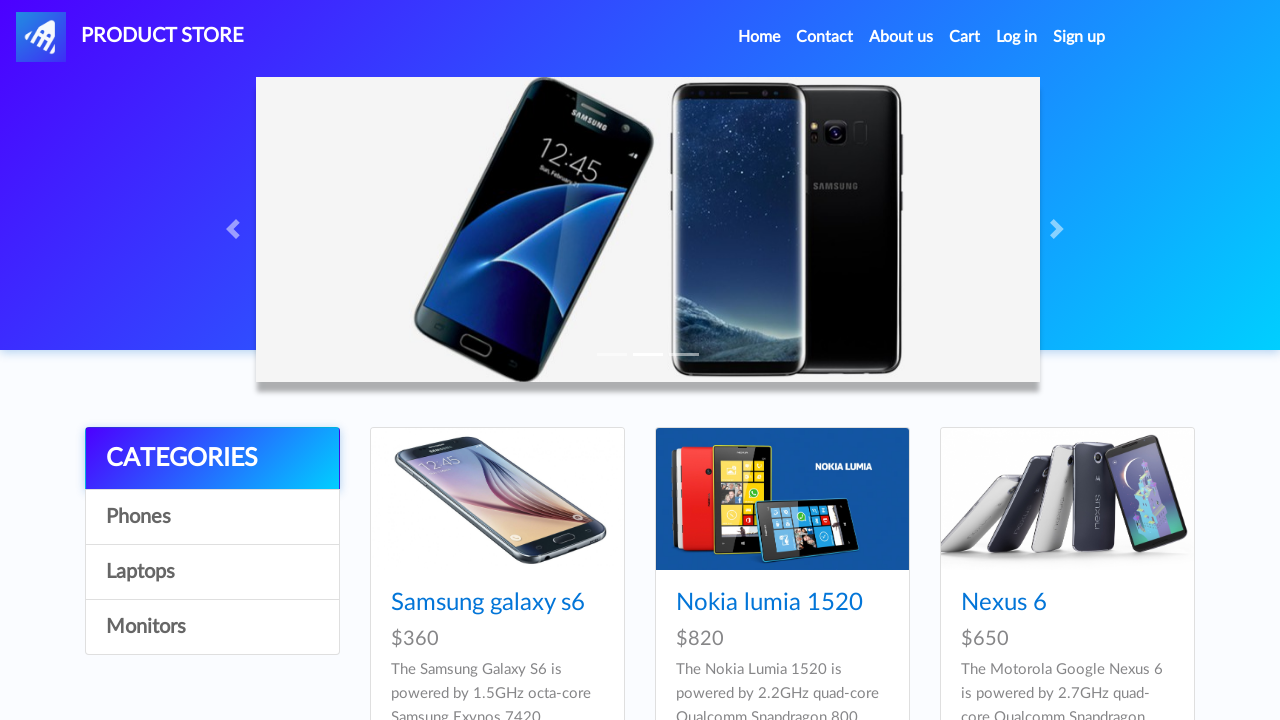